Visits the main shop page and verifies the heading text is correct

Starting URL: https://webshop-agil-testautomatiserare.netlify.app/

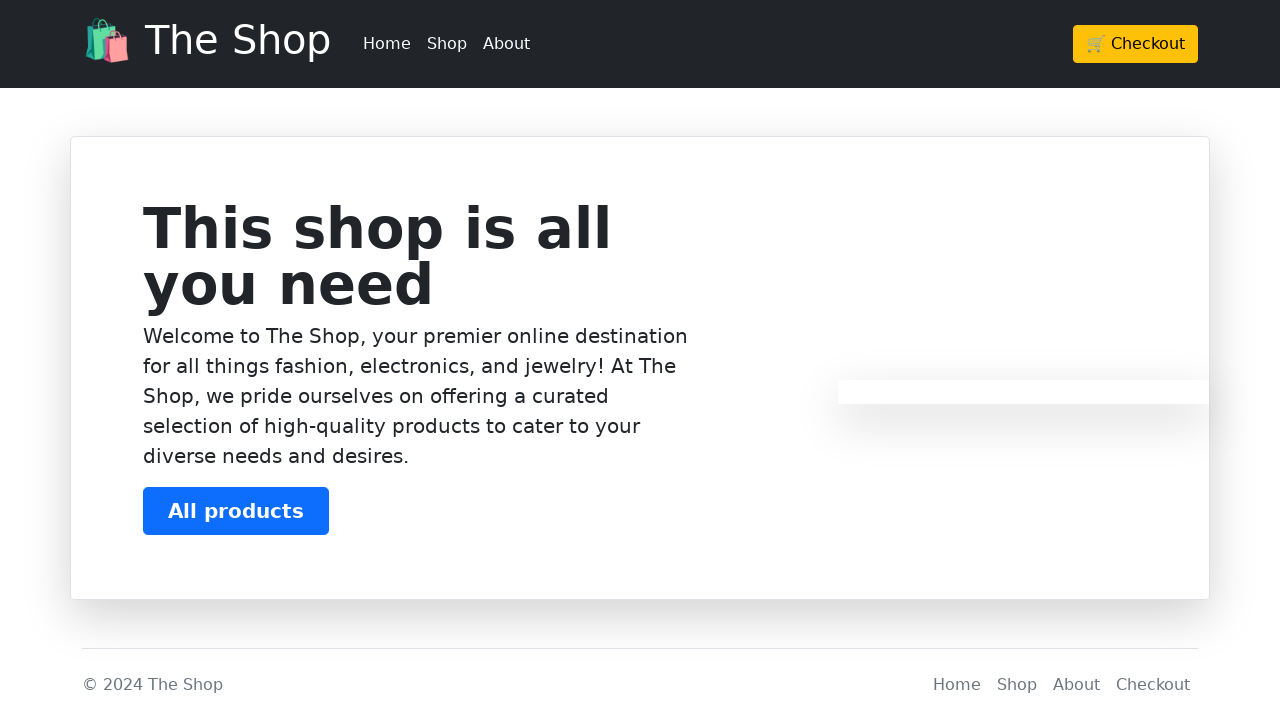

Navigated to main shop page
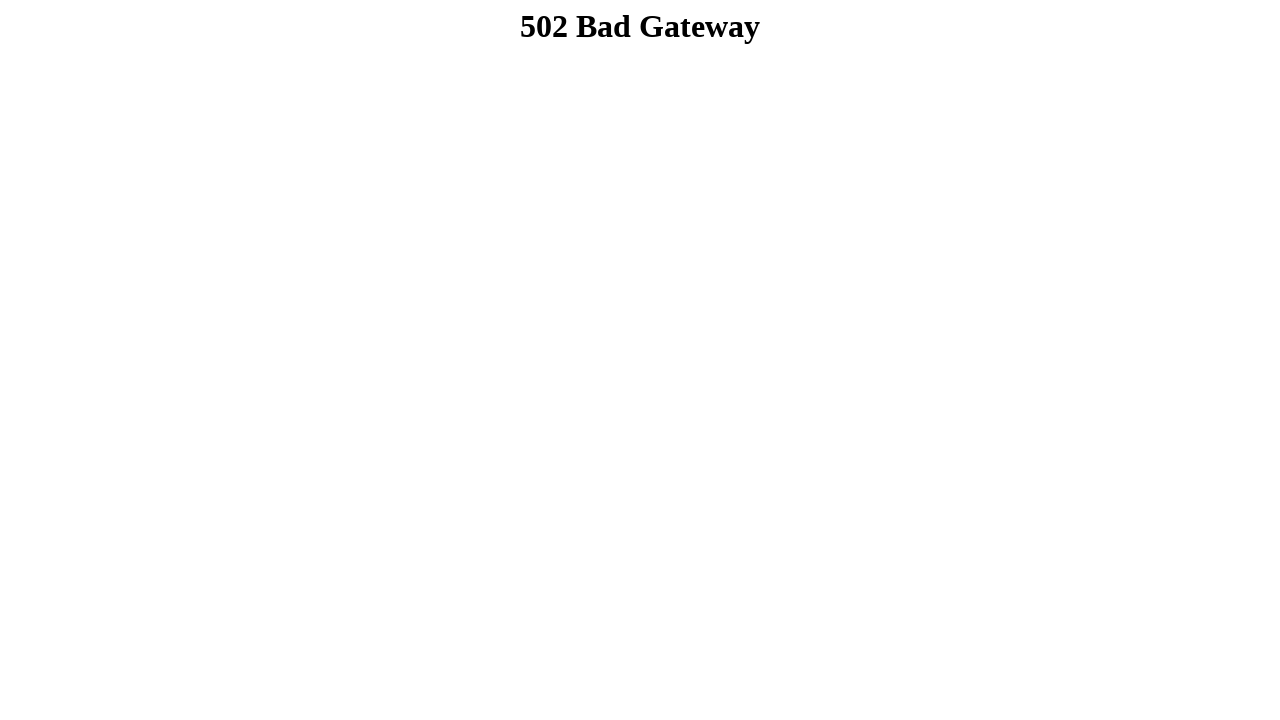

Located heading element
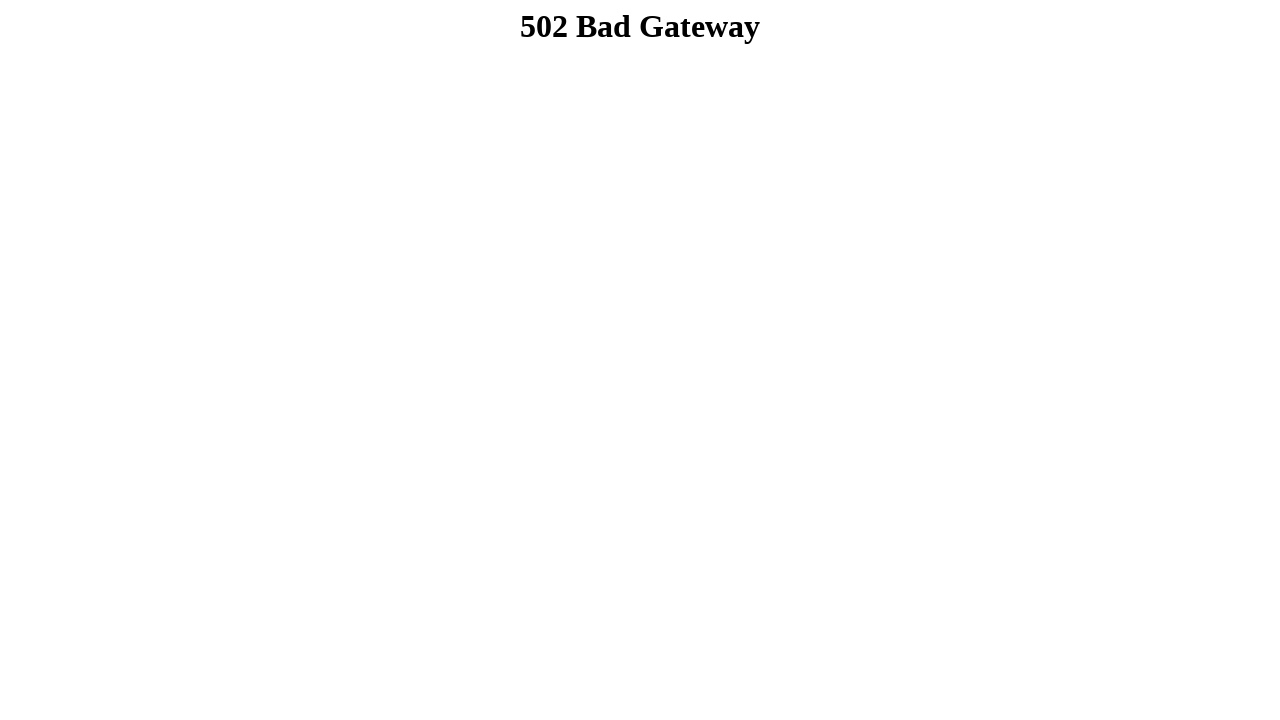

Heading element became visible
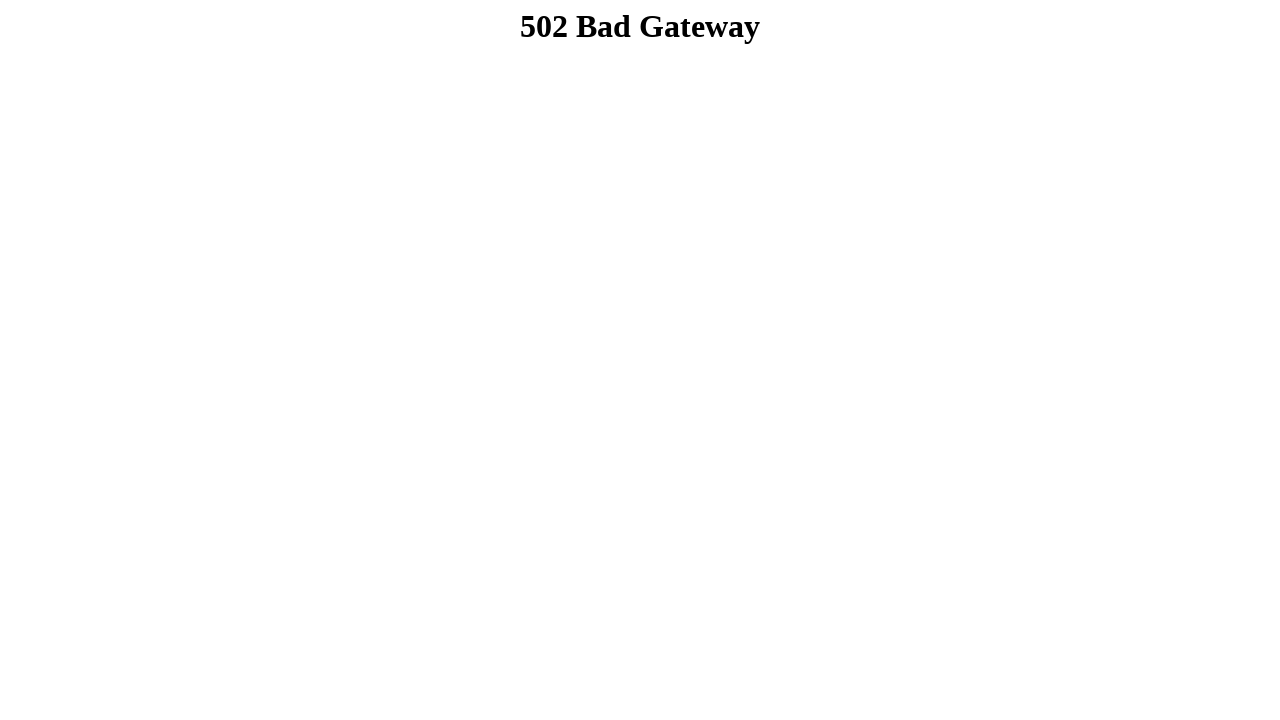

Verified heading text contains 'Welcome' or is not empty
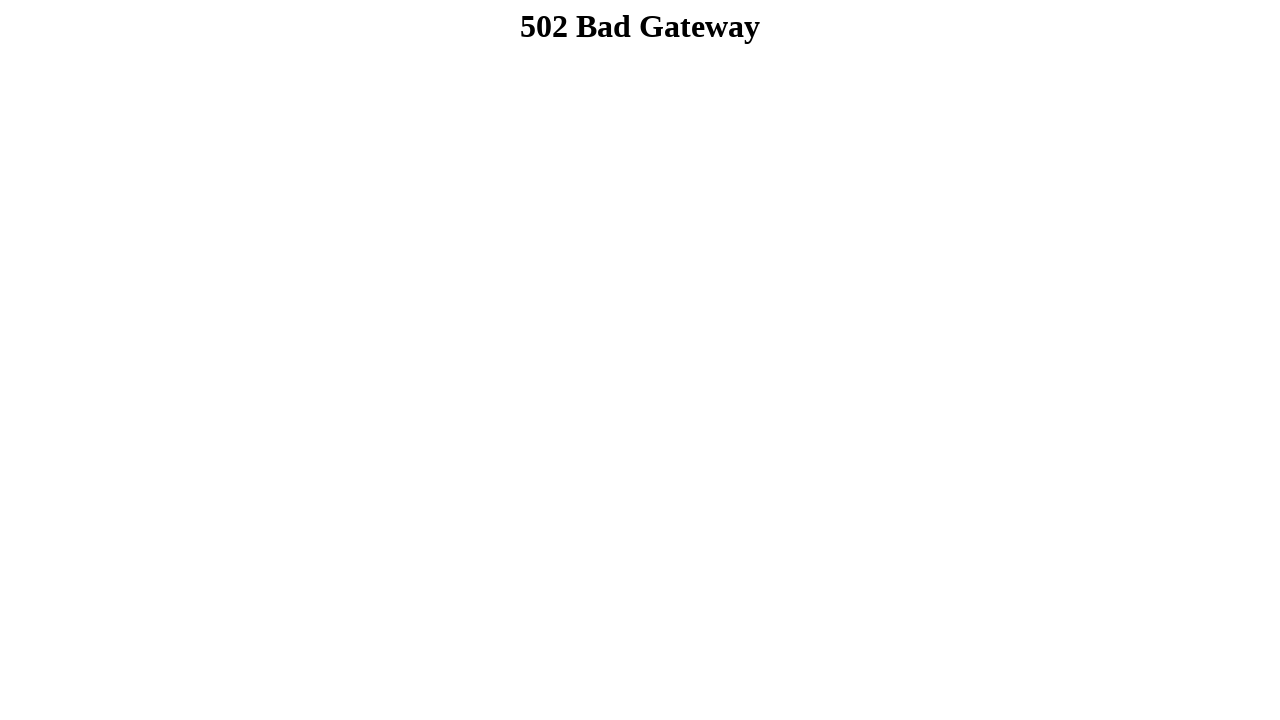

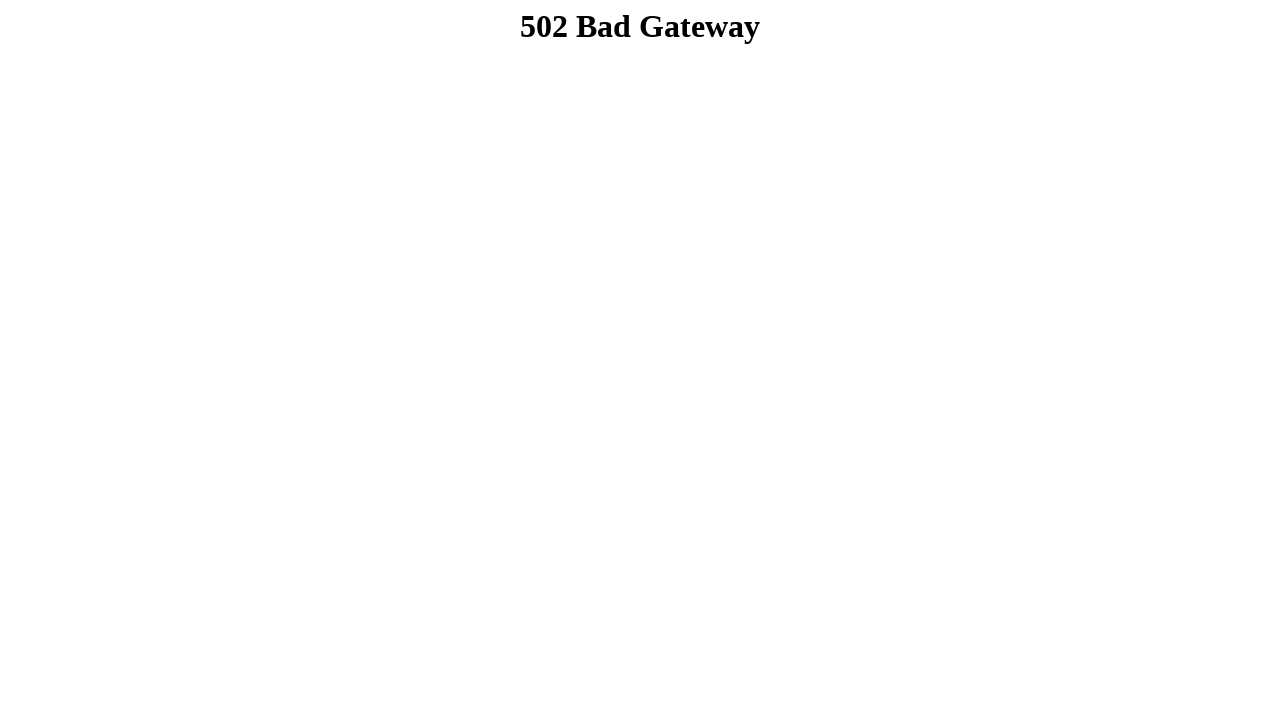